Tests dynamic loading behavior by clicking a button and verifying the loaded text appears

Starting URL: https://automationfc.github.io/dynamic-loading/

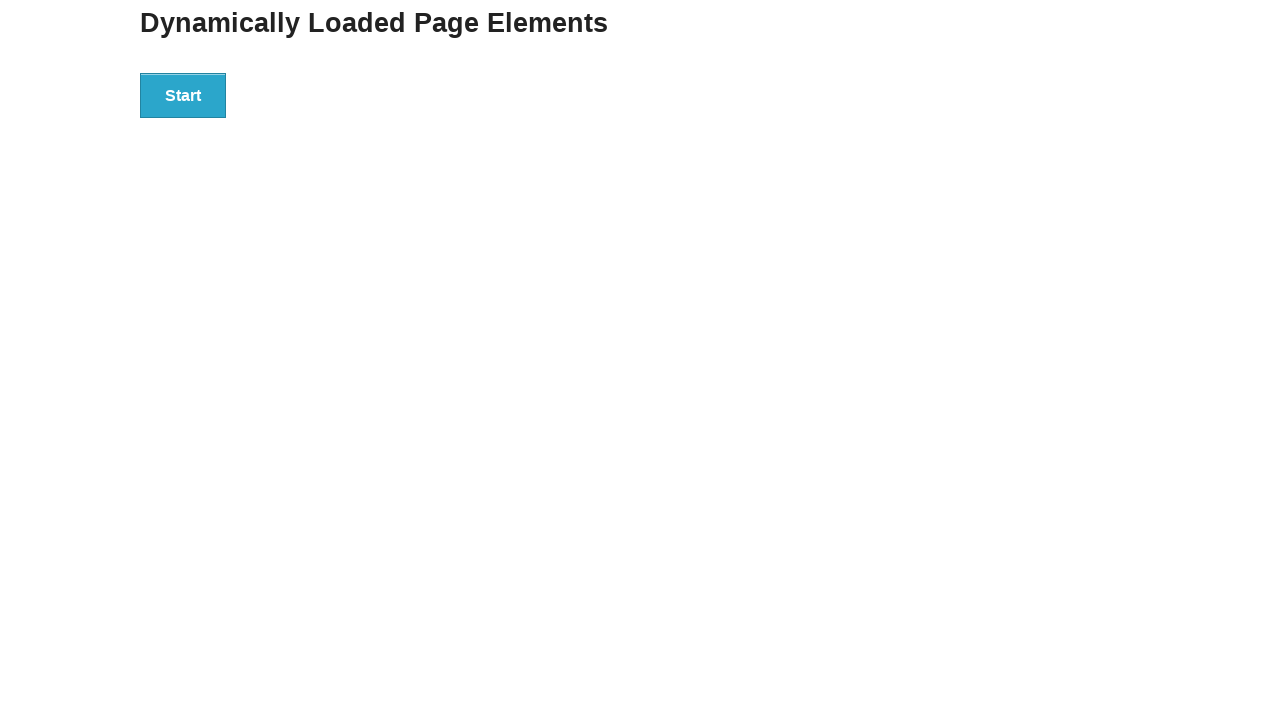

Clicked start button to trigger dynamic loading at (183, 95) on div#start>button
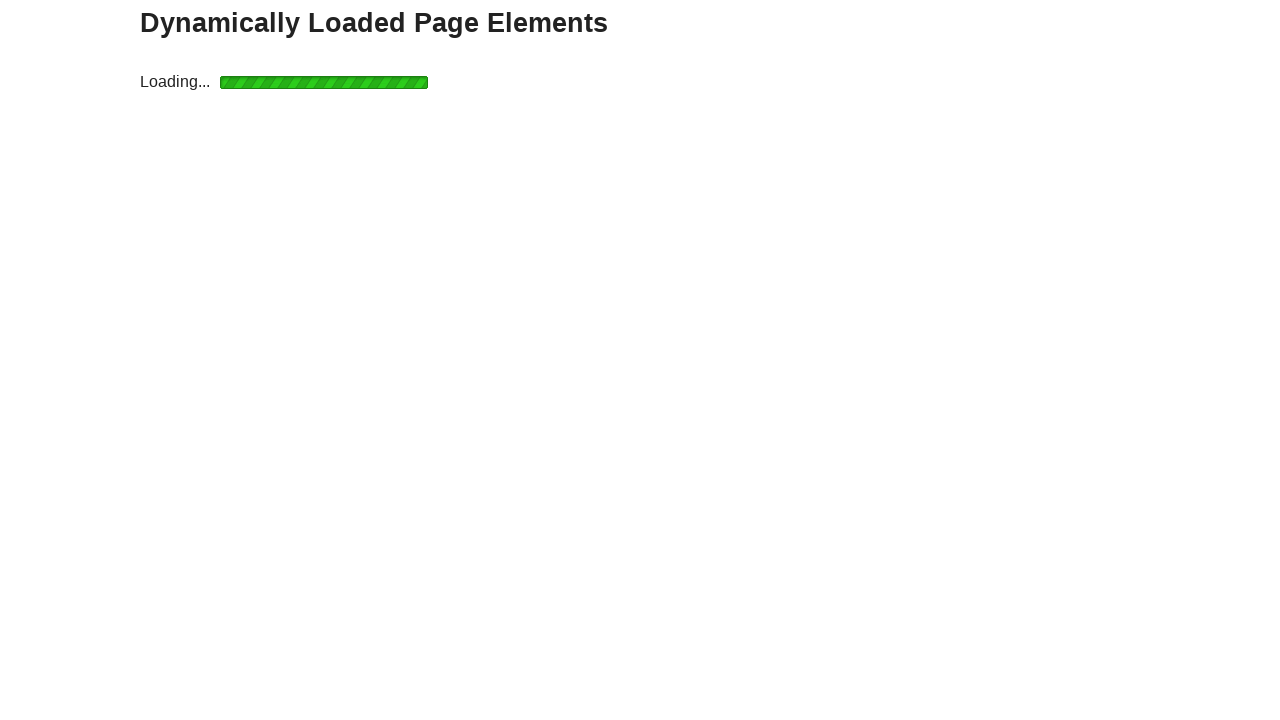

Waited for dynamically loaded text to appear
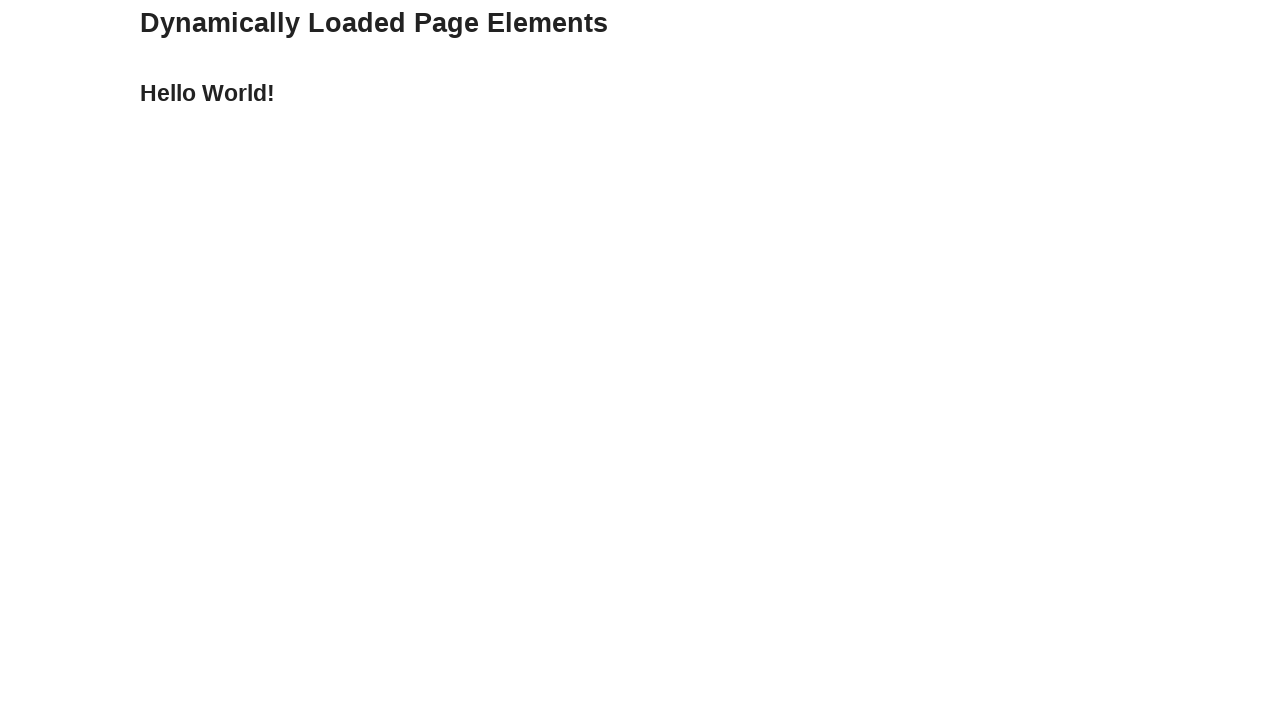

Verified loaded text equals 'Hello World!'
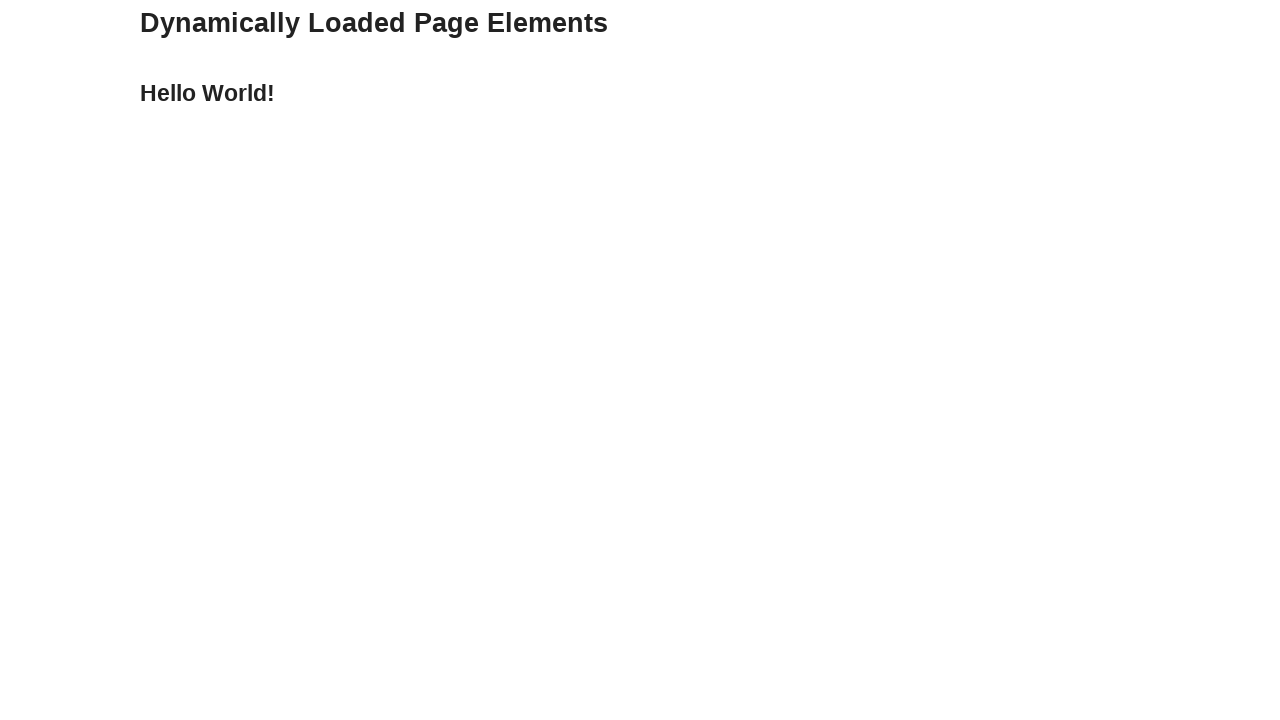

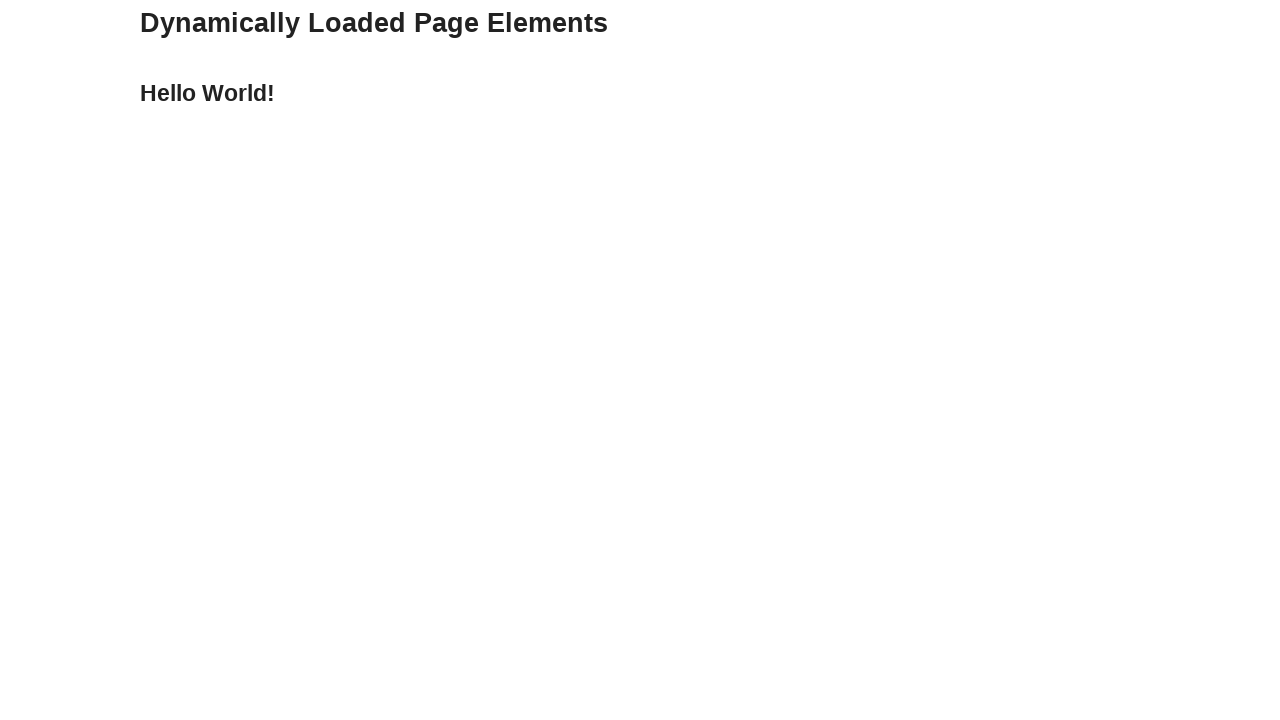